Tests the FAQ accordion by clicking on the "Scooter battery" question and verifying the answer text about 8 days of battery life

Starting URL: https://qa-scooter.praktikum-services.ru/

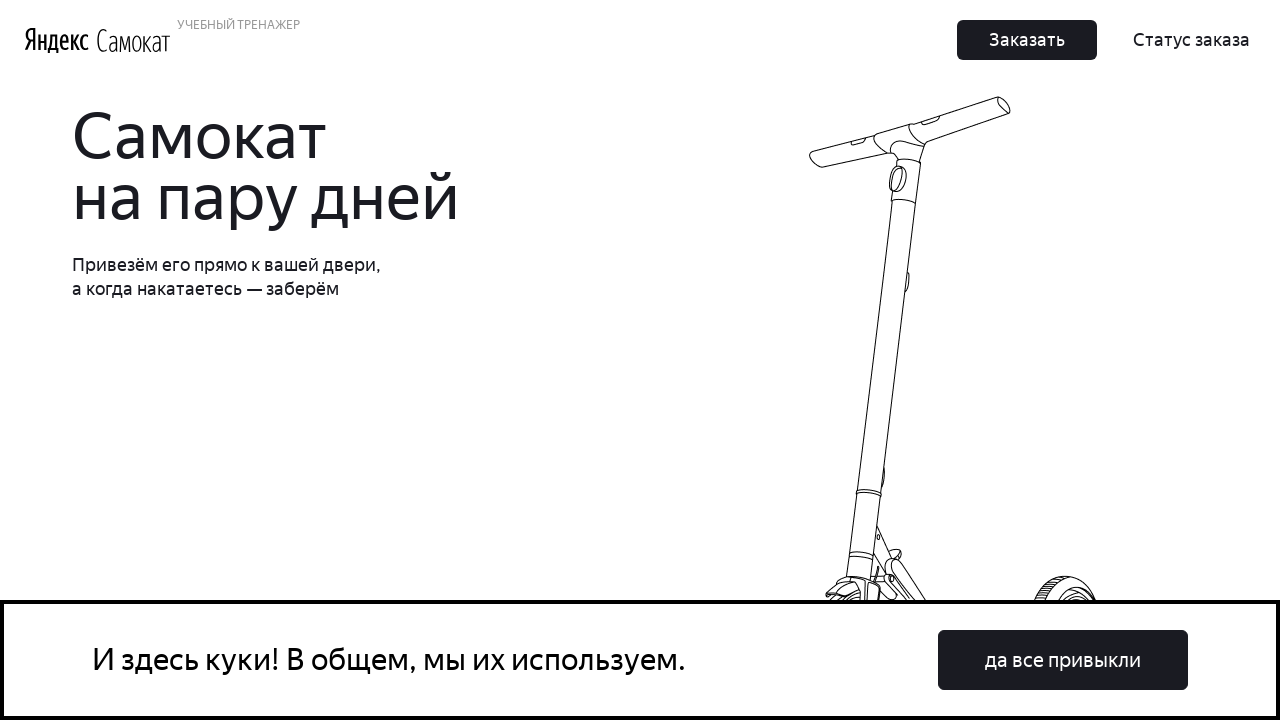

Scrolled to the 'Scooter battery' FAQ accordion heading
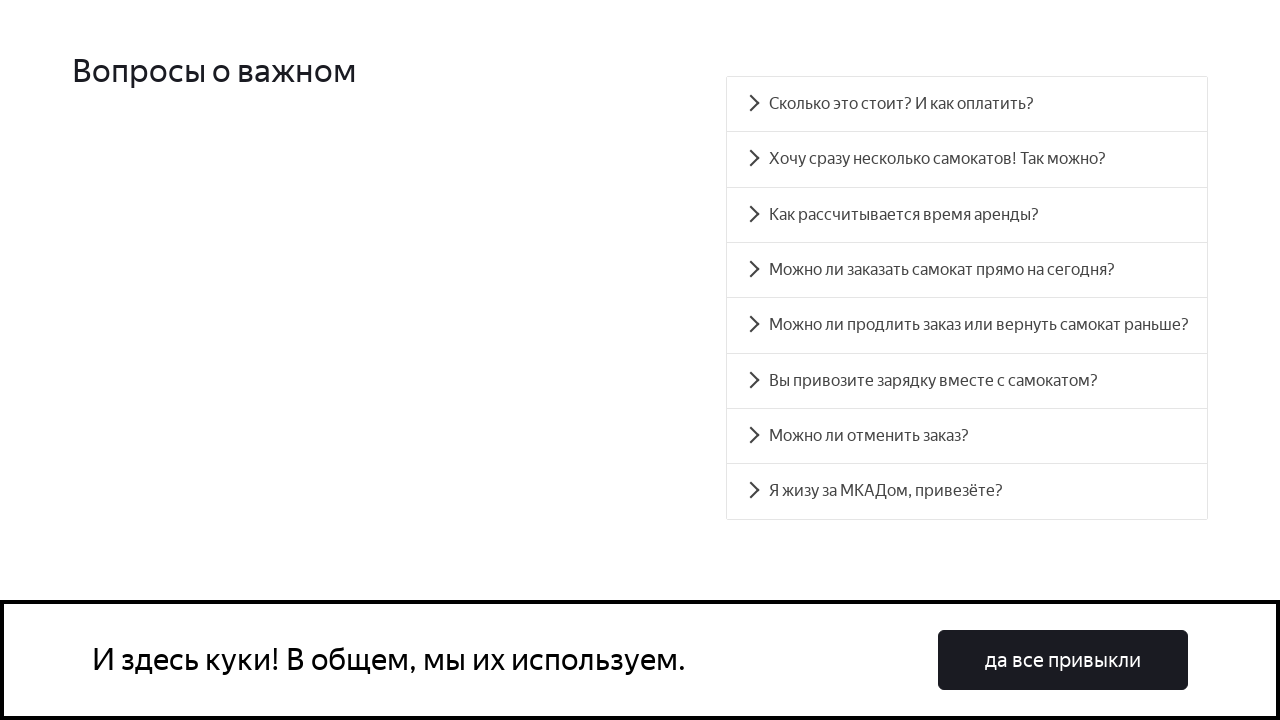

Clicked on the 'Scooter battery' accordion heading at (967, 381) on #accordion__heading-5
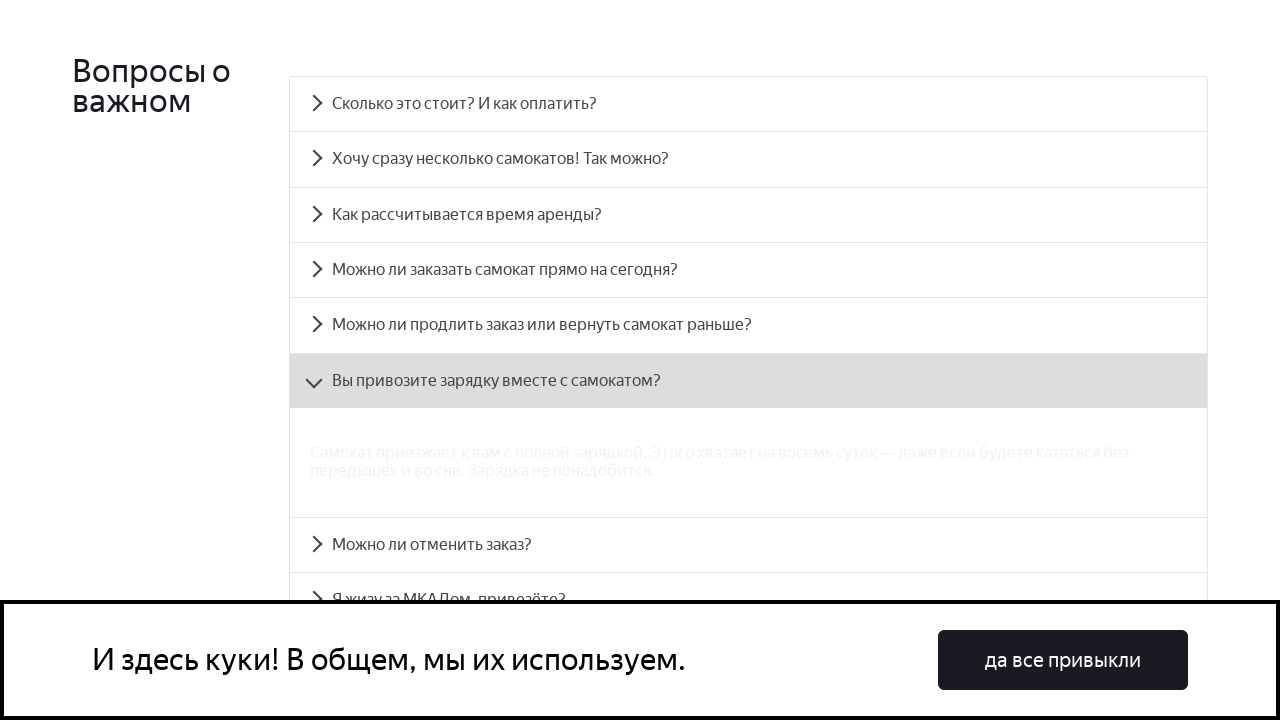

Waited for the accordion answer panel to become visible
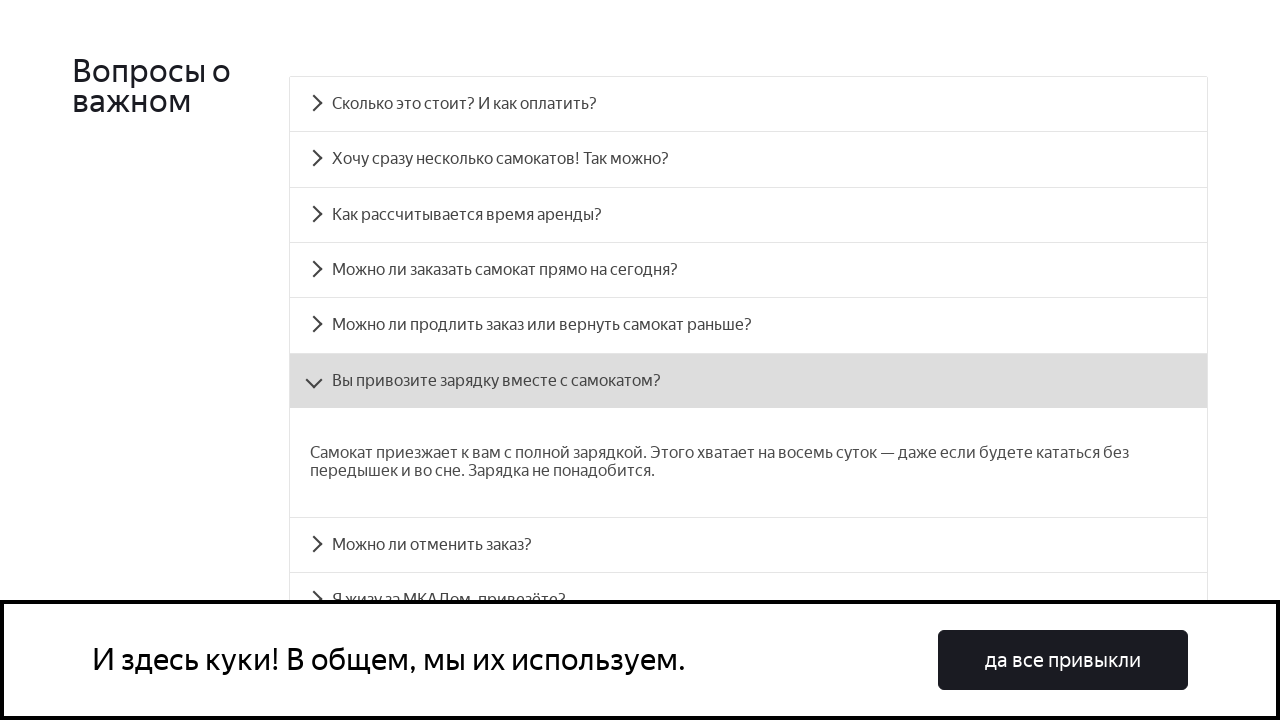

Verified that the answer text about 8 days of battery life is present in the accordion panel
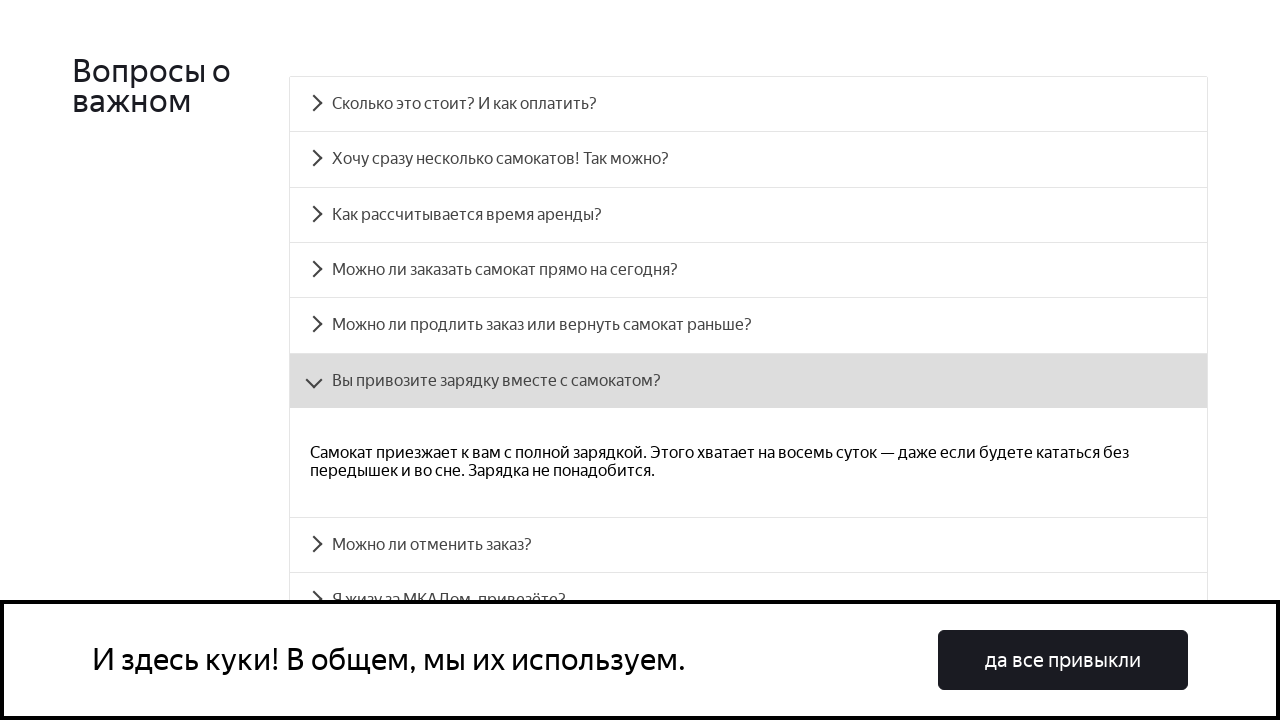

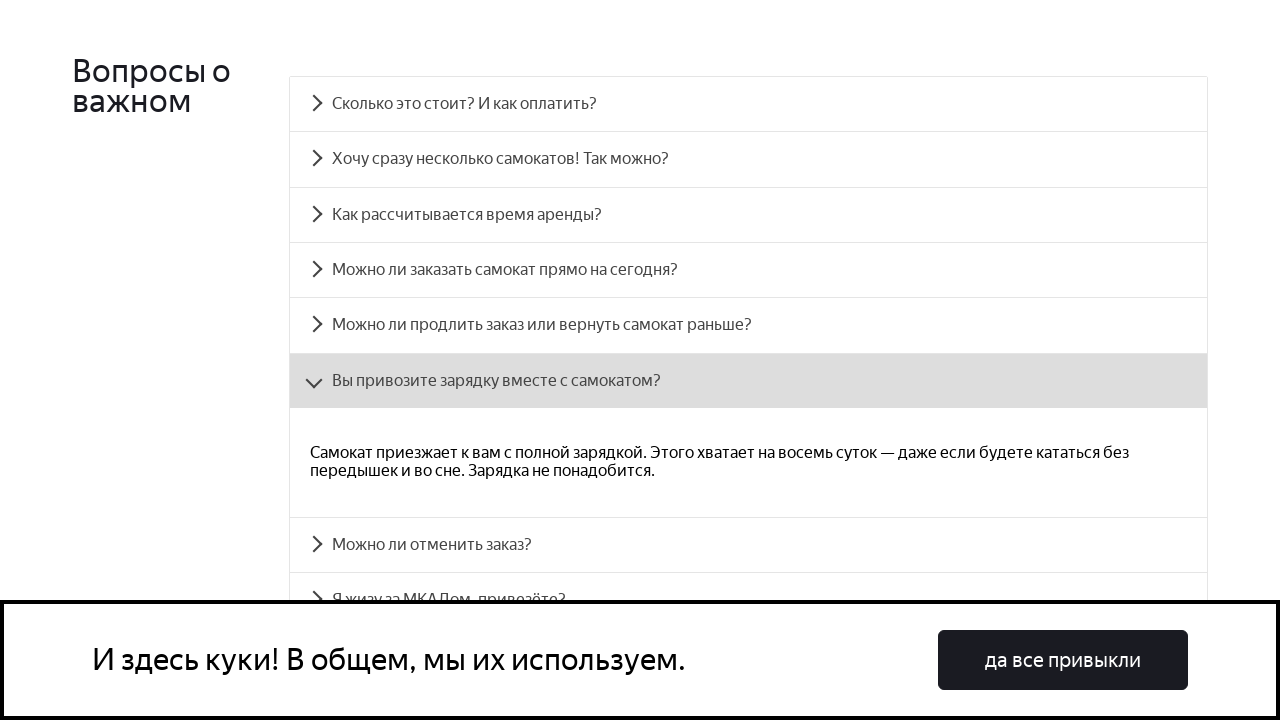